Tests a puzzle-like form by clicking a link with a mathematically calculated text value, then filling out a form with personal information (first name, last name, city, country) and submitting it.

Starting URL: http://suninjuly.github.io/find_link_text

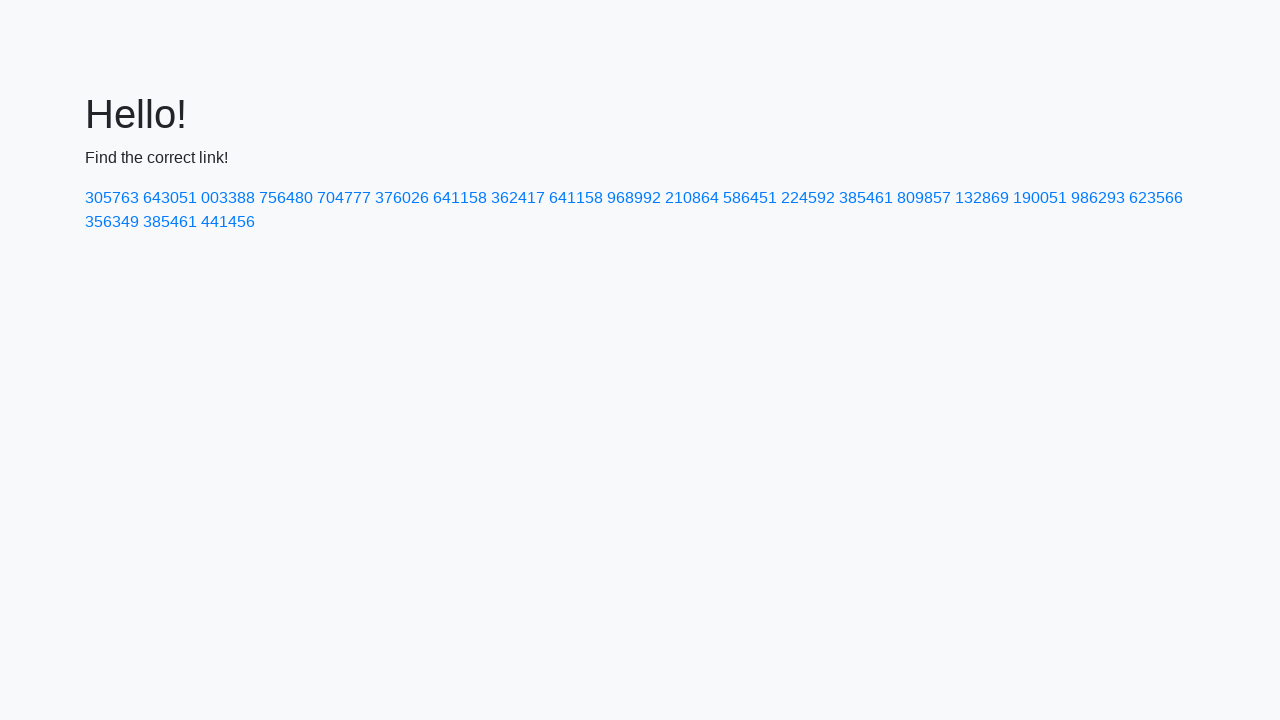

Clicked link with mathematically calculated text value: 224592 at (808, 198) on text=224592
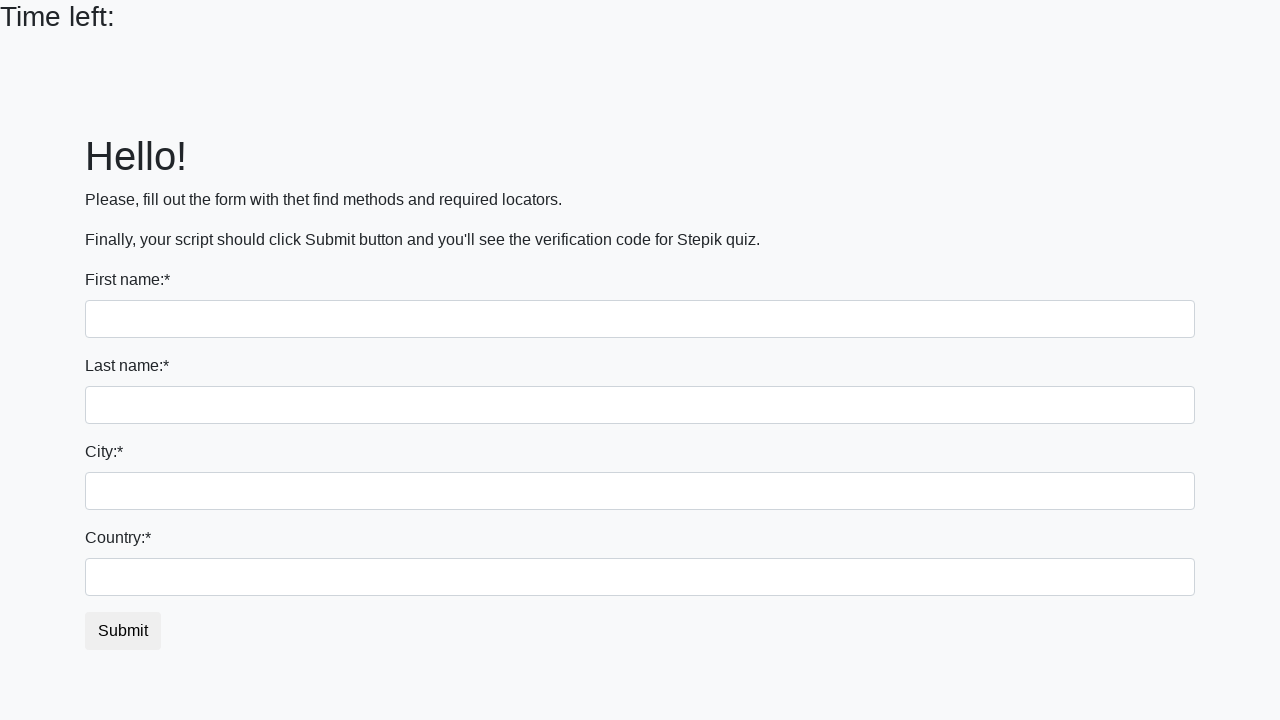

Filled first name field with 'Ivan' on input[name='first_name']
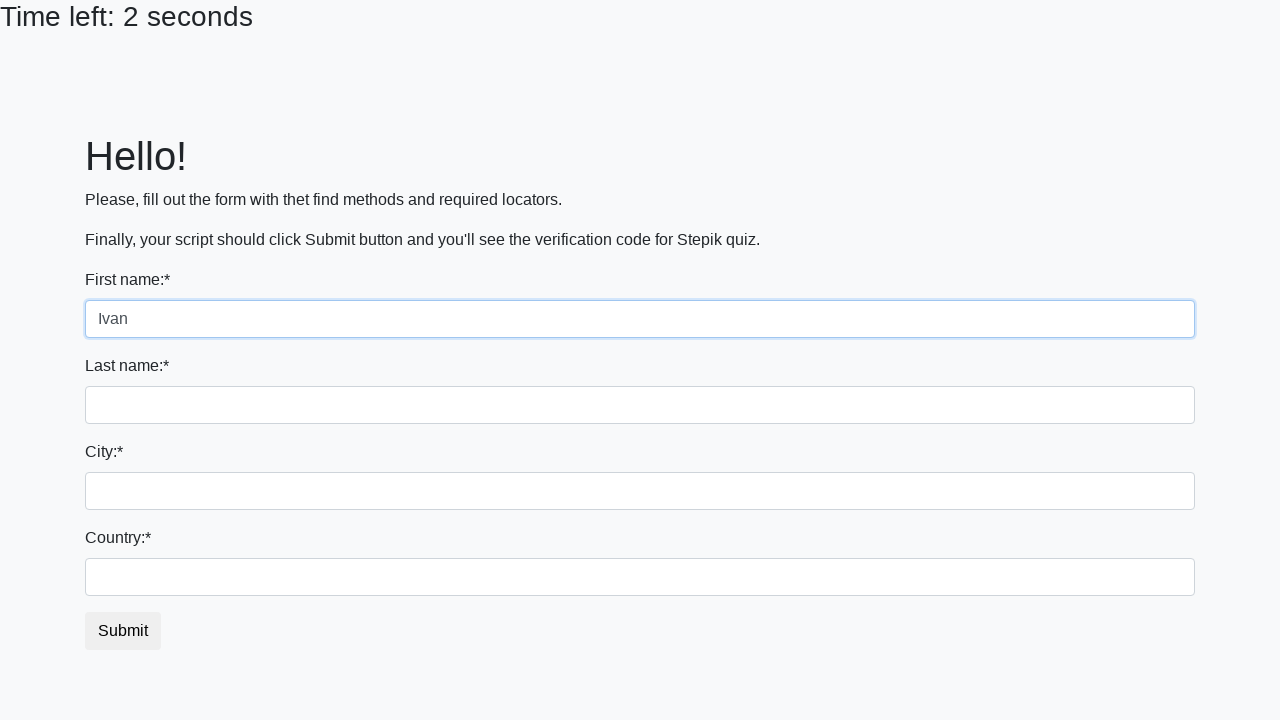

Filled last name field with 'Petrov' on input[name='last_name']
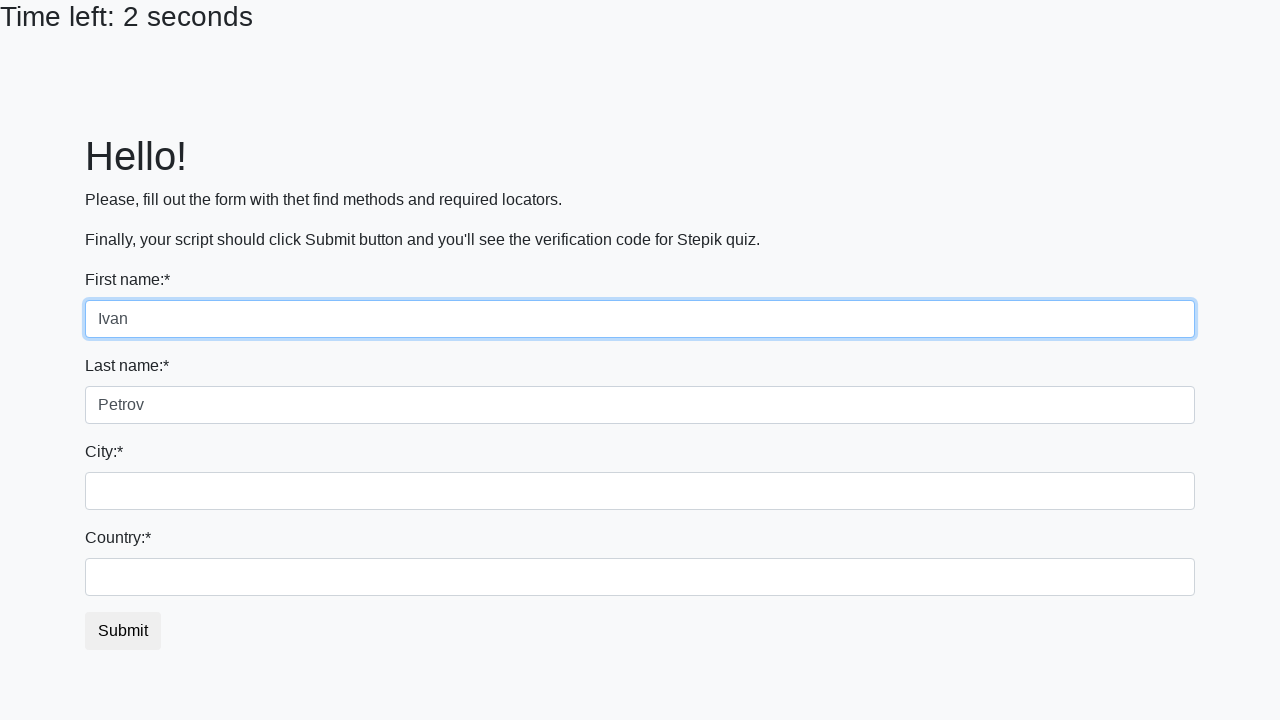

Filled city field with 'Smolensk' on input.form-control.city
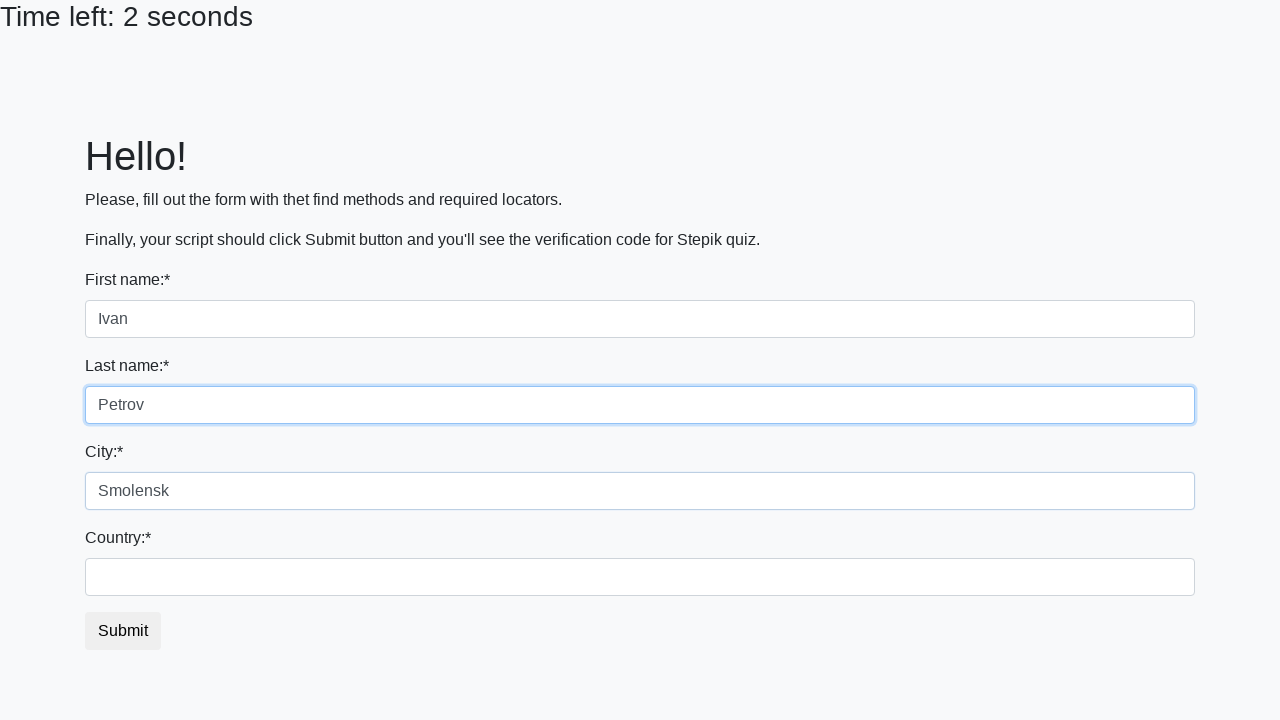

Filled country field with 'Russia' on #country
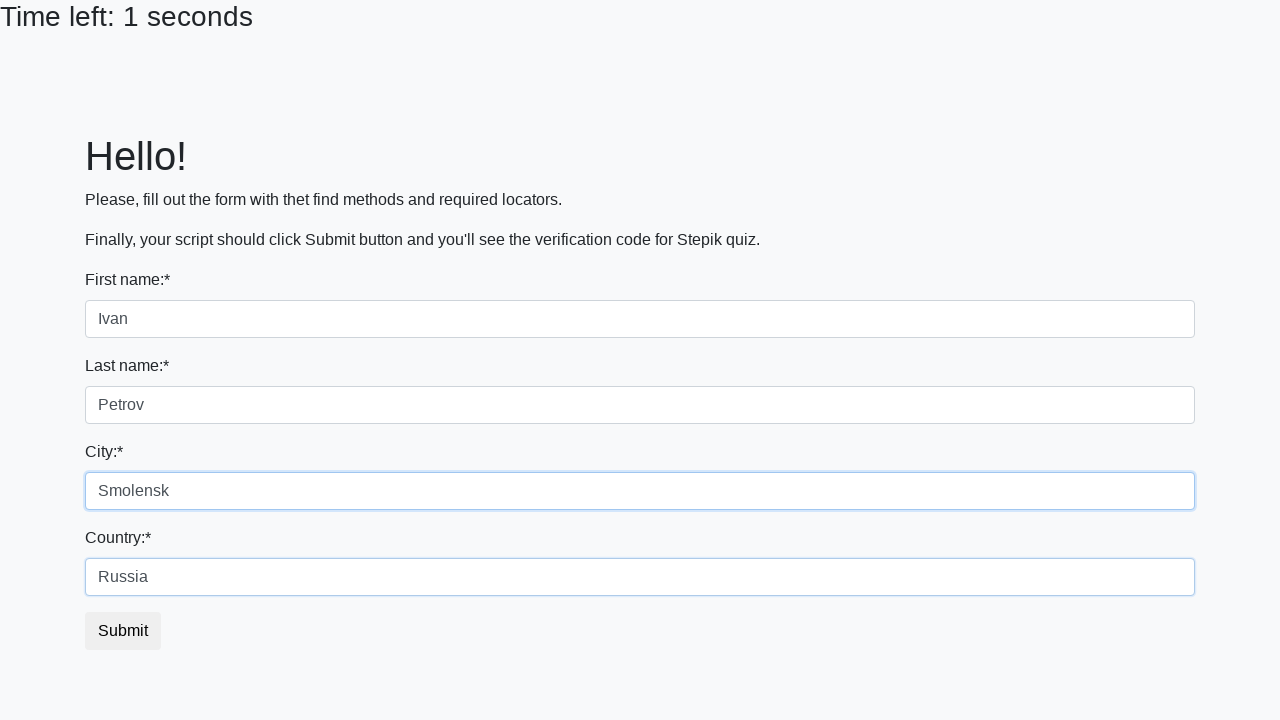

Clicked Submit button to submit the form at (123, 631) on button:has-text('Submit')
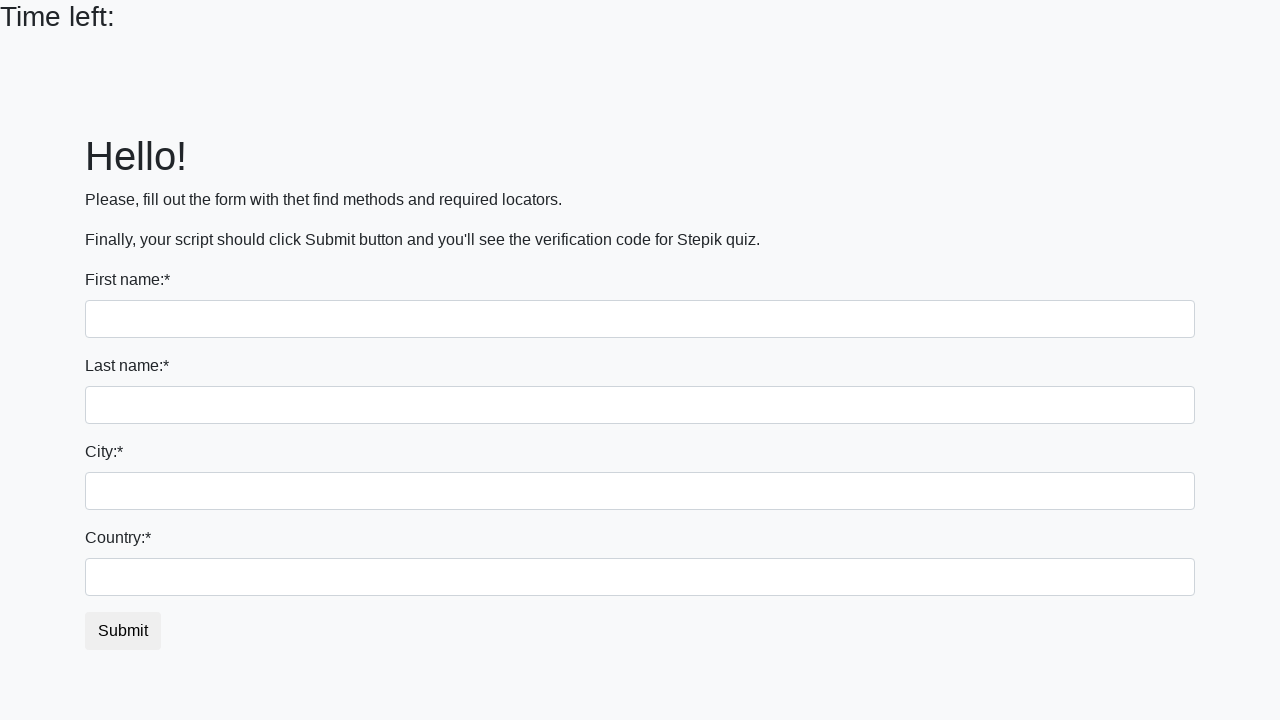

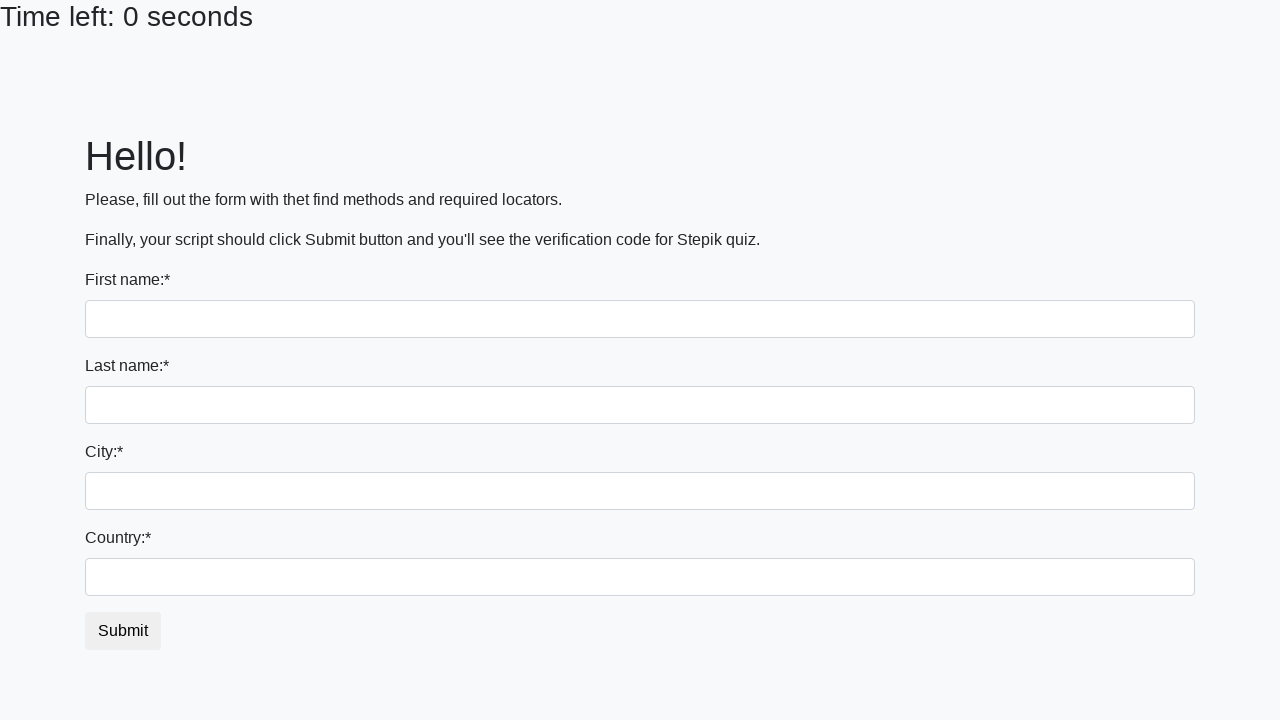